Clicks the login submit button by hovering then clicking

Starting URL: https://portaldev.cms.gov/portal/

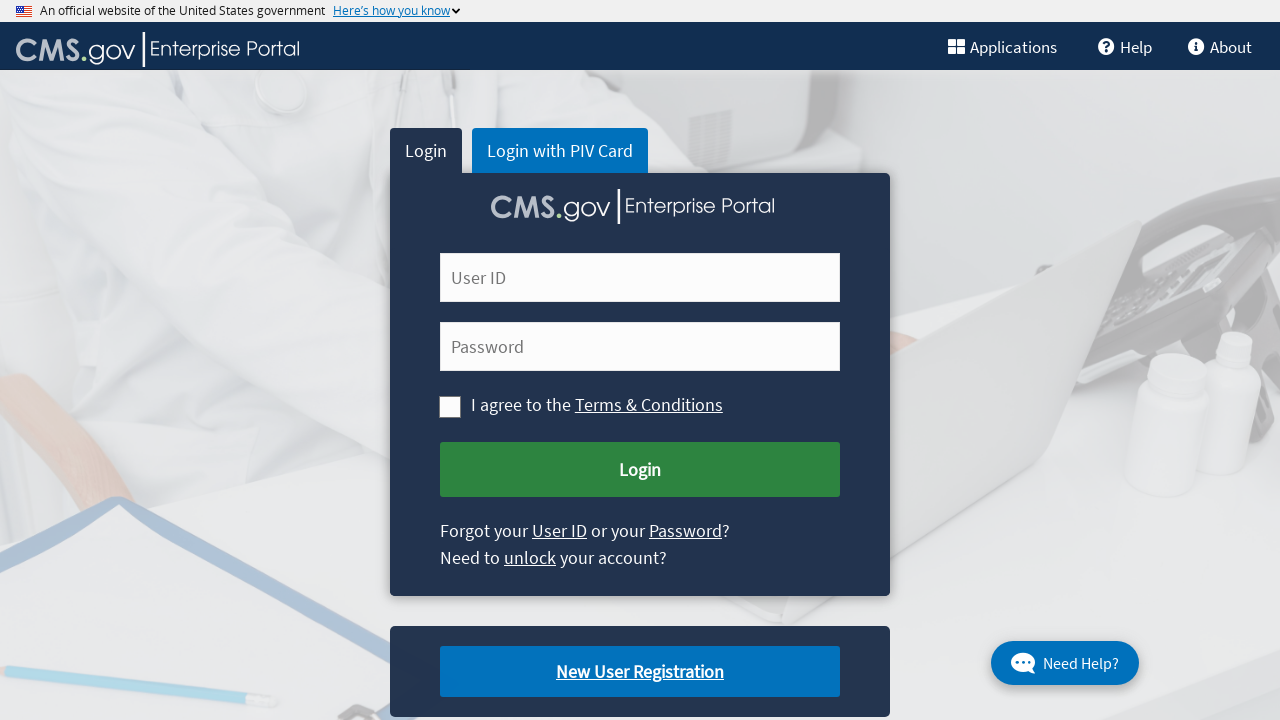

Hovered over login submit button at (640, 470) on xpath=//button[@id='cms-login-submit']
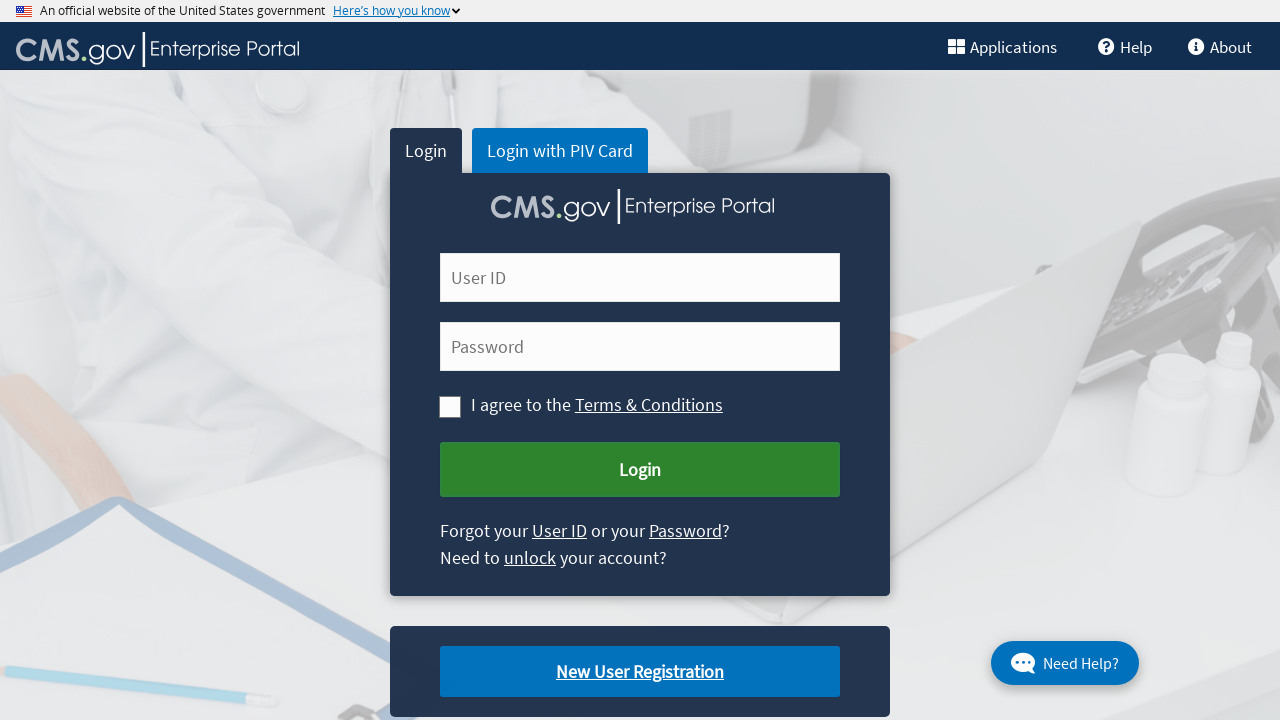

Clicked login submit button at (640, 470) on xpath=//button[@id='cms-login-submit']
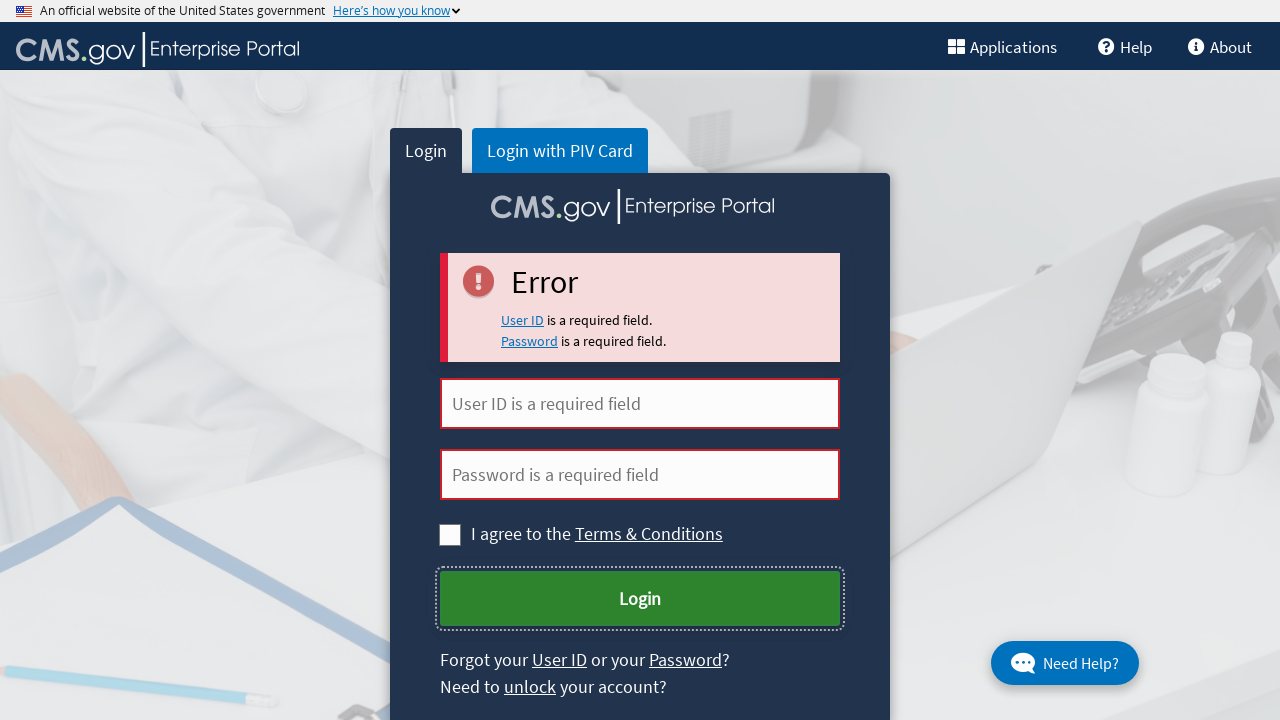

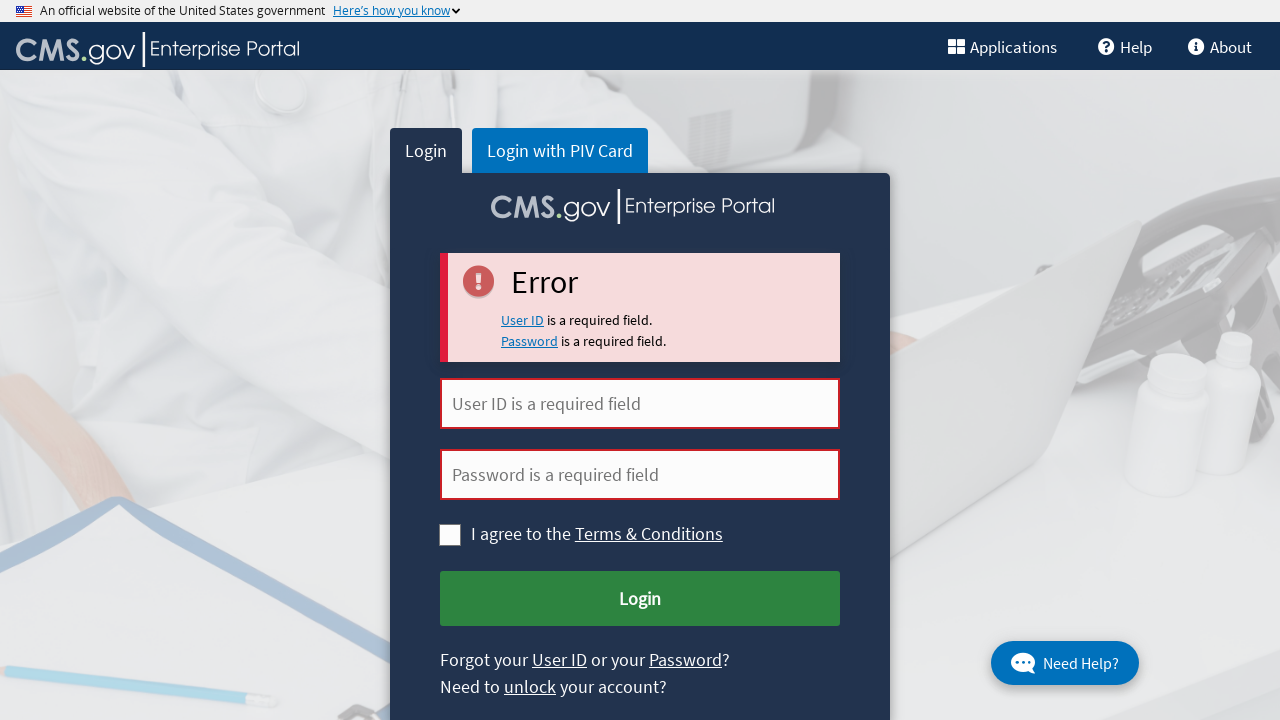